Tests multi-window/tab functionality by opening a new tab, navigating to a different page, extracting a course name, then switching back to the original tab and filling a form field with the extracted text

Starting URL: https://www.rahulshettyacademy.com/angularpractice/

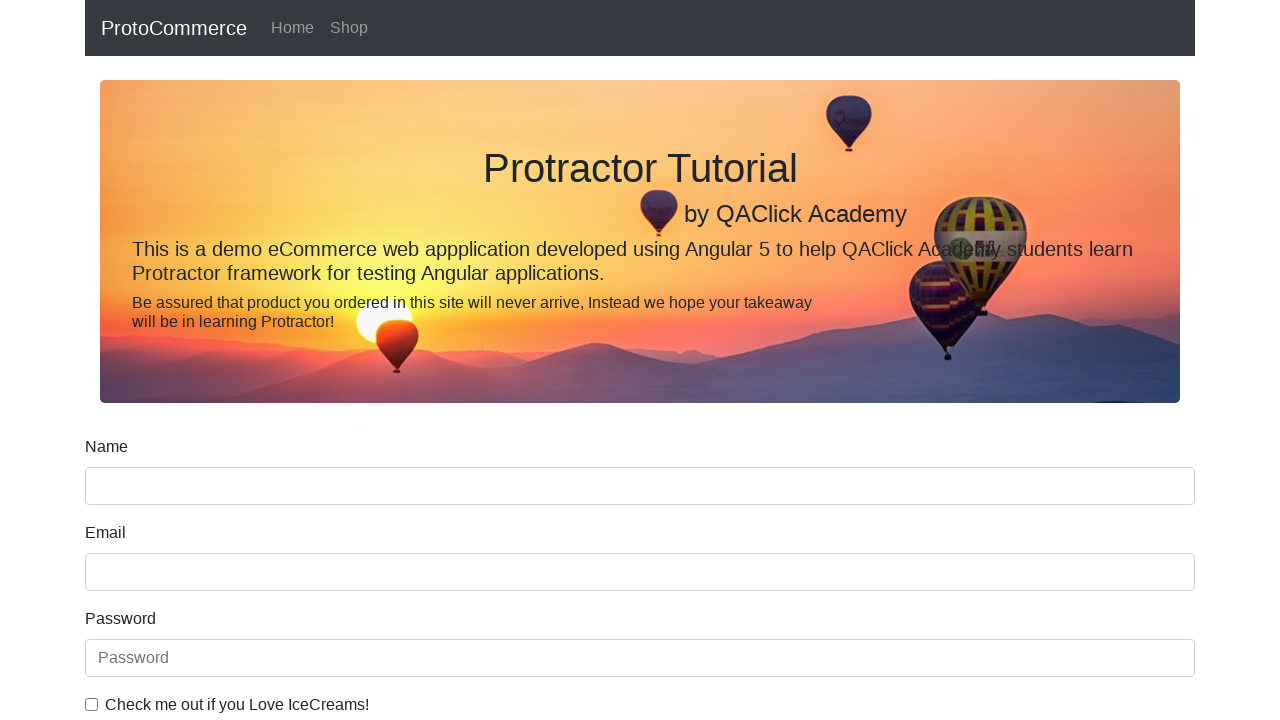

Opened a new tab/page
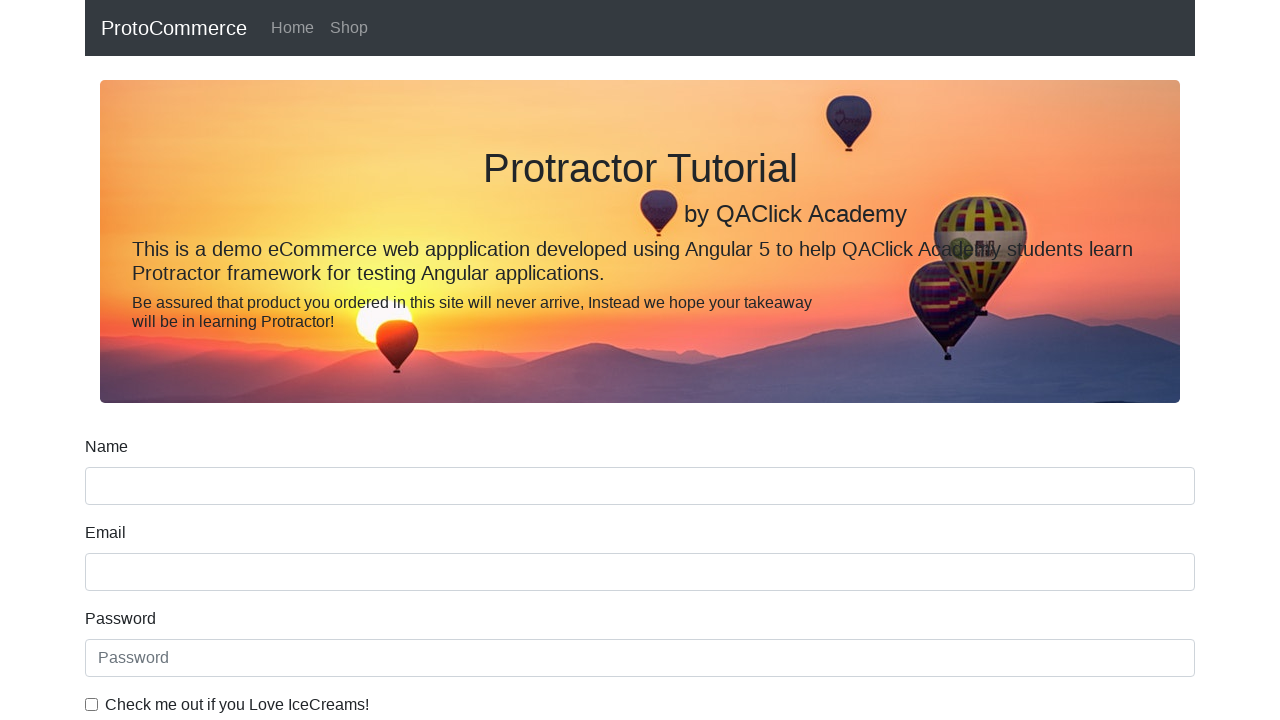

Navigated new tab to https://www.rahulshettyacademy.com
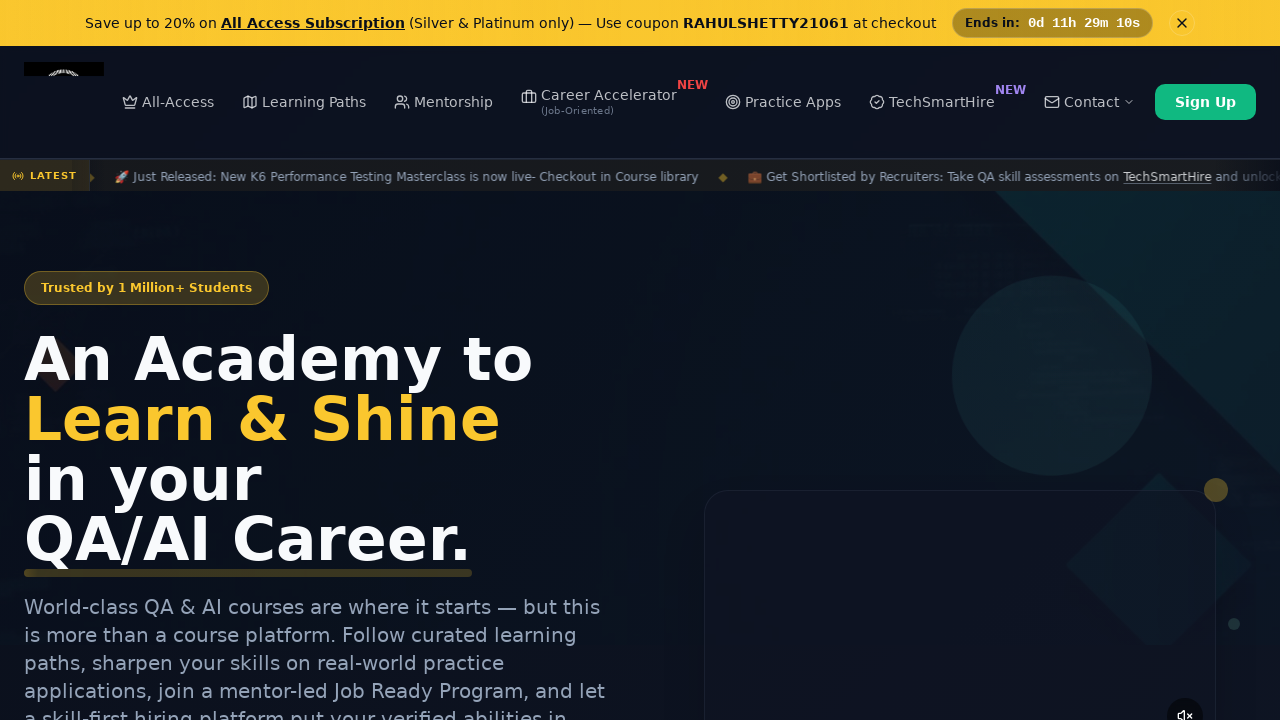

Located course links on the new tab
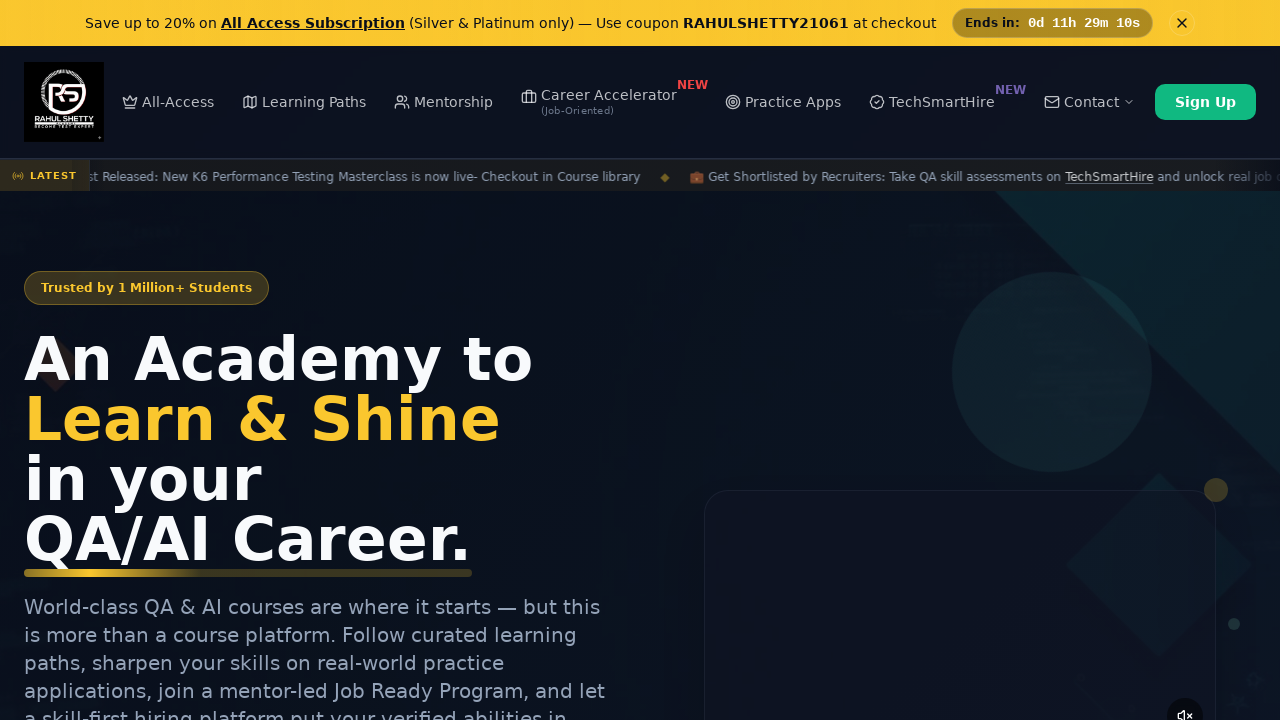

Extracted course name from second course link: 'Playwright Testing'
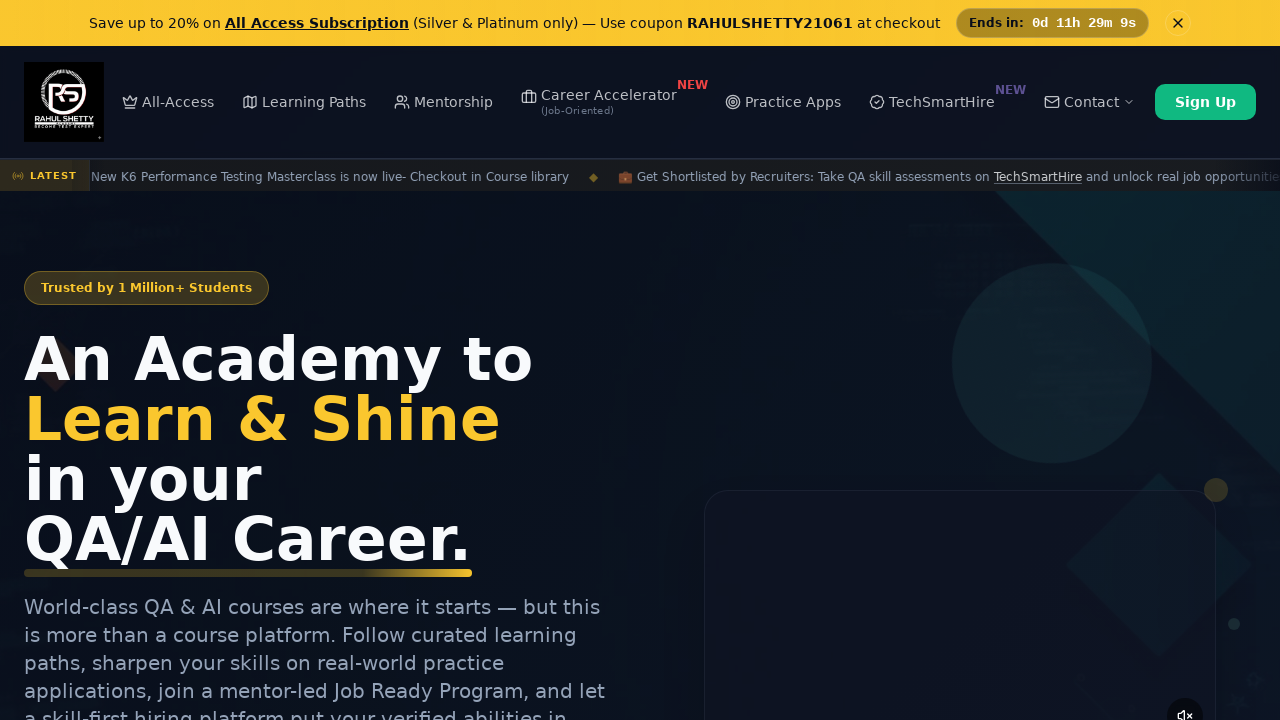

Switched back to original tab
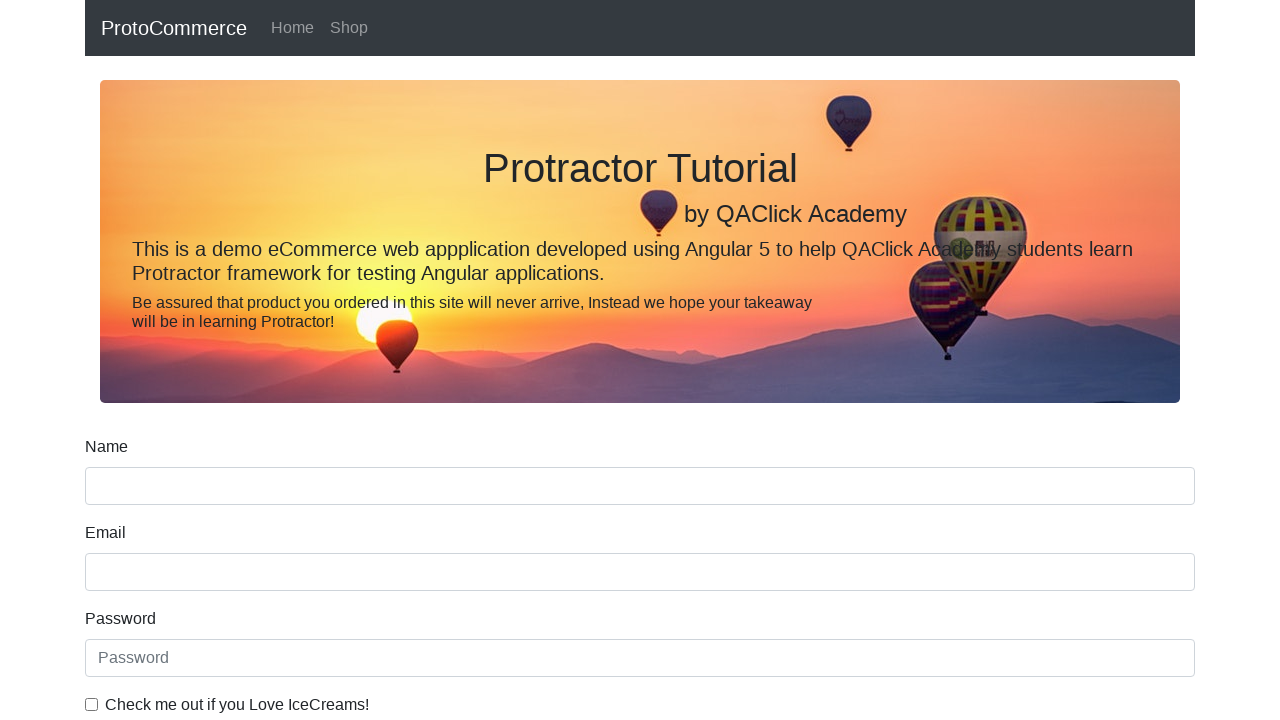

Filled name field with extracted course name: 'Playwright Testing' on input[name='name']
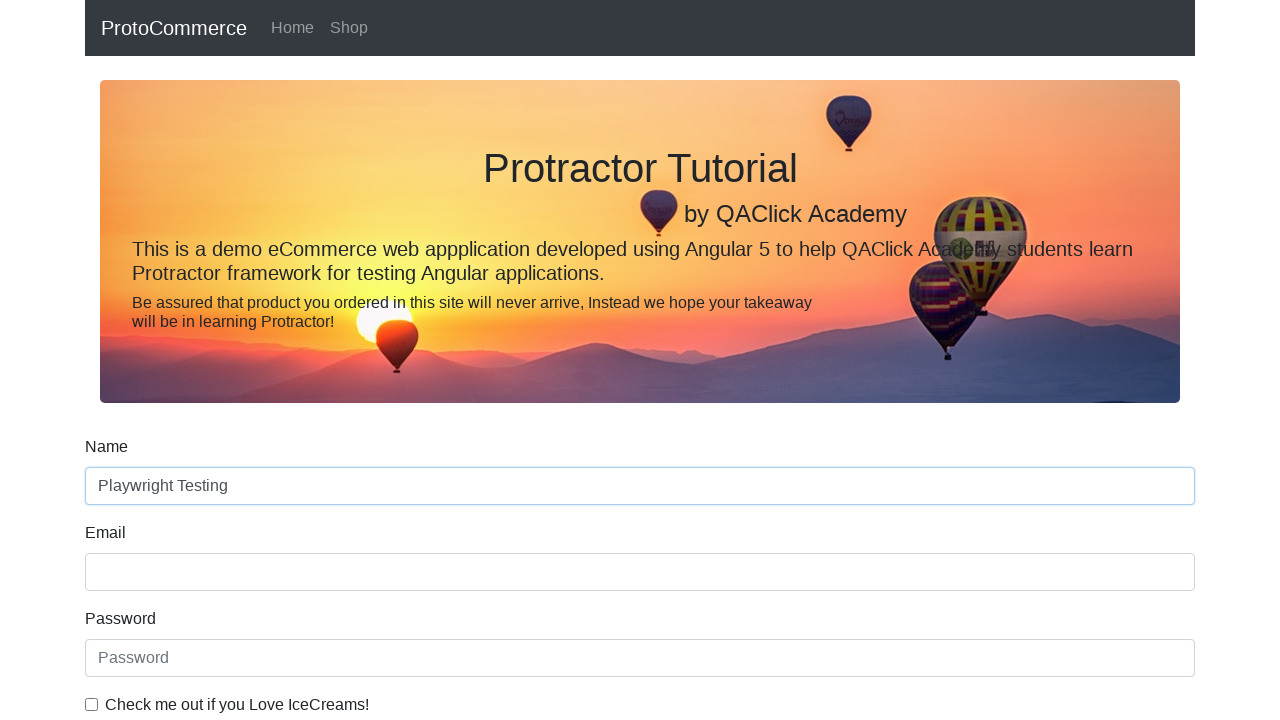

Closed the new tab
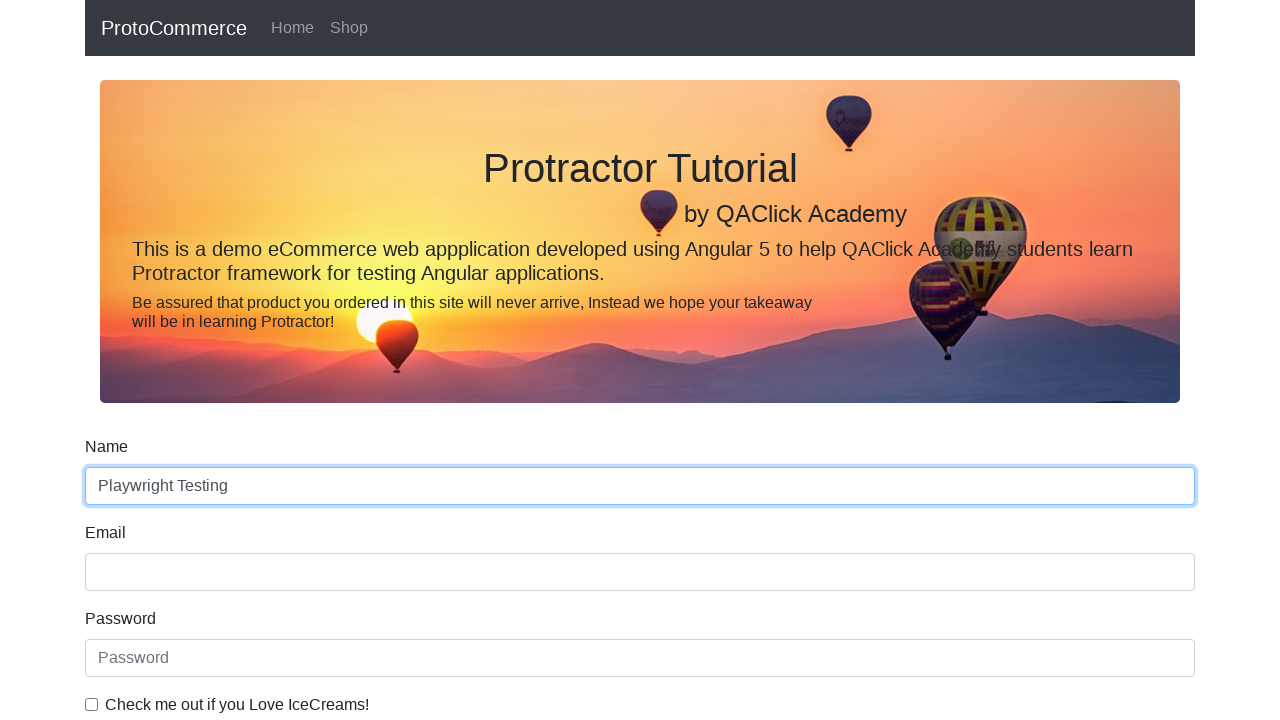

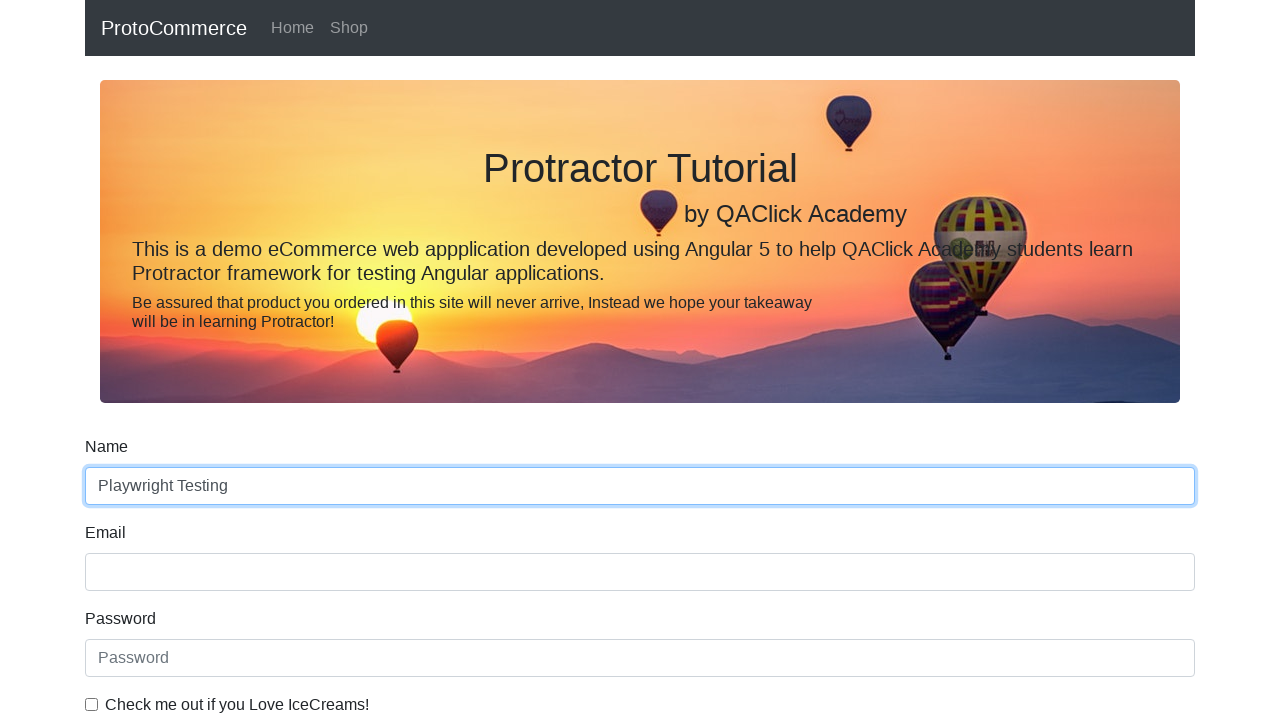